Tests single dropdown selection by selecting an option using visible text

Starting URL: https://the-internet.herokuapp.com/dropdown

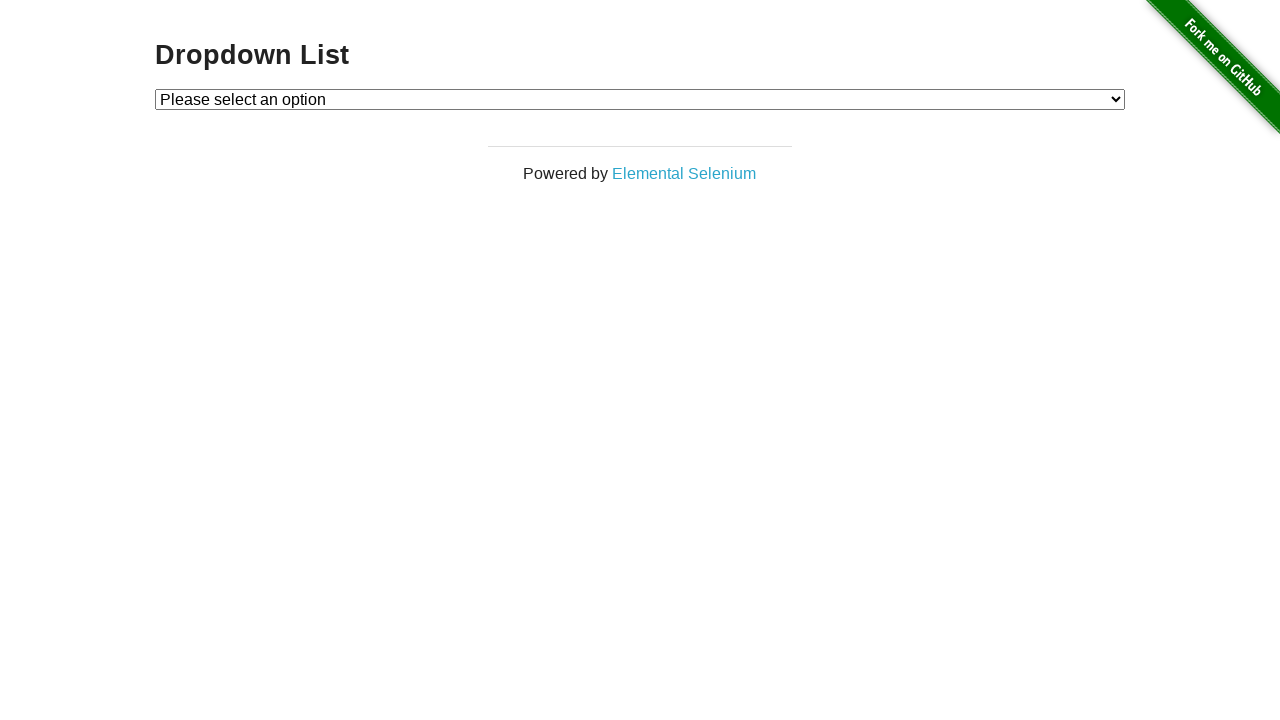

Navigated to dropdown test page
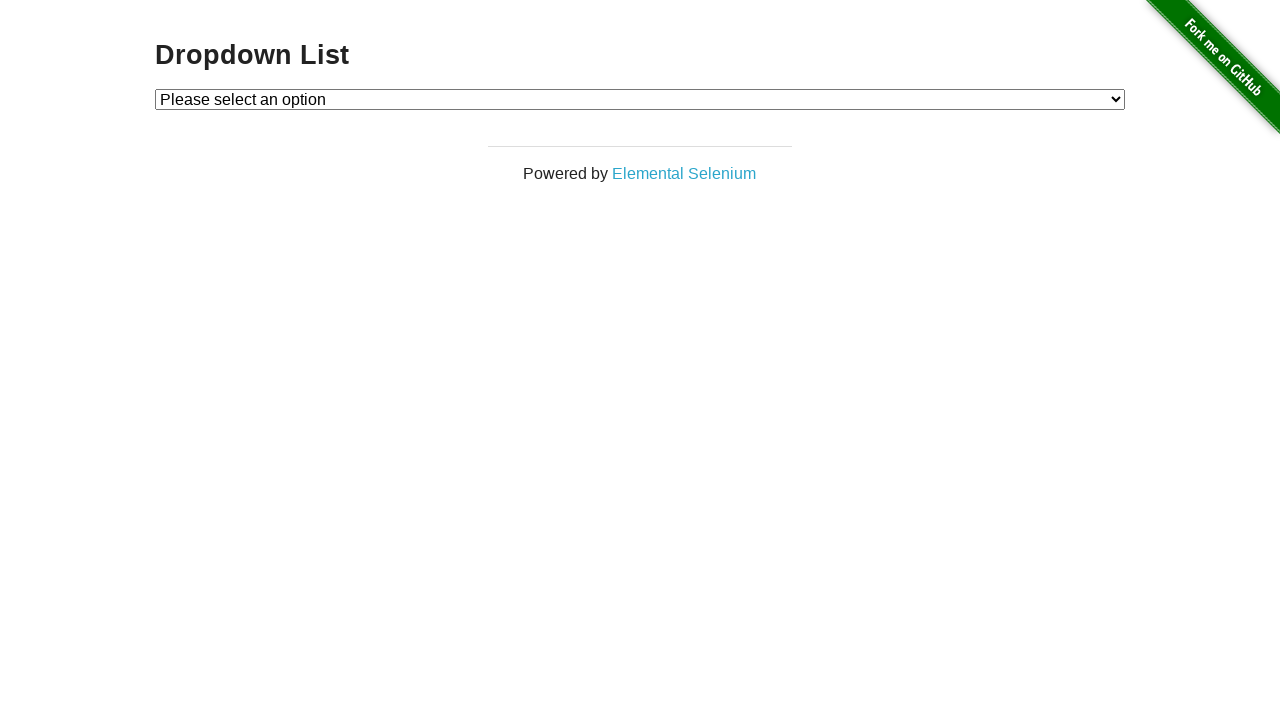

Selected 'Option 2' from the dropdown menu on select#dropdown
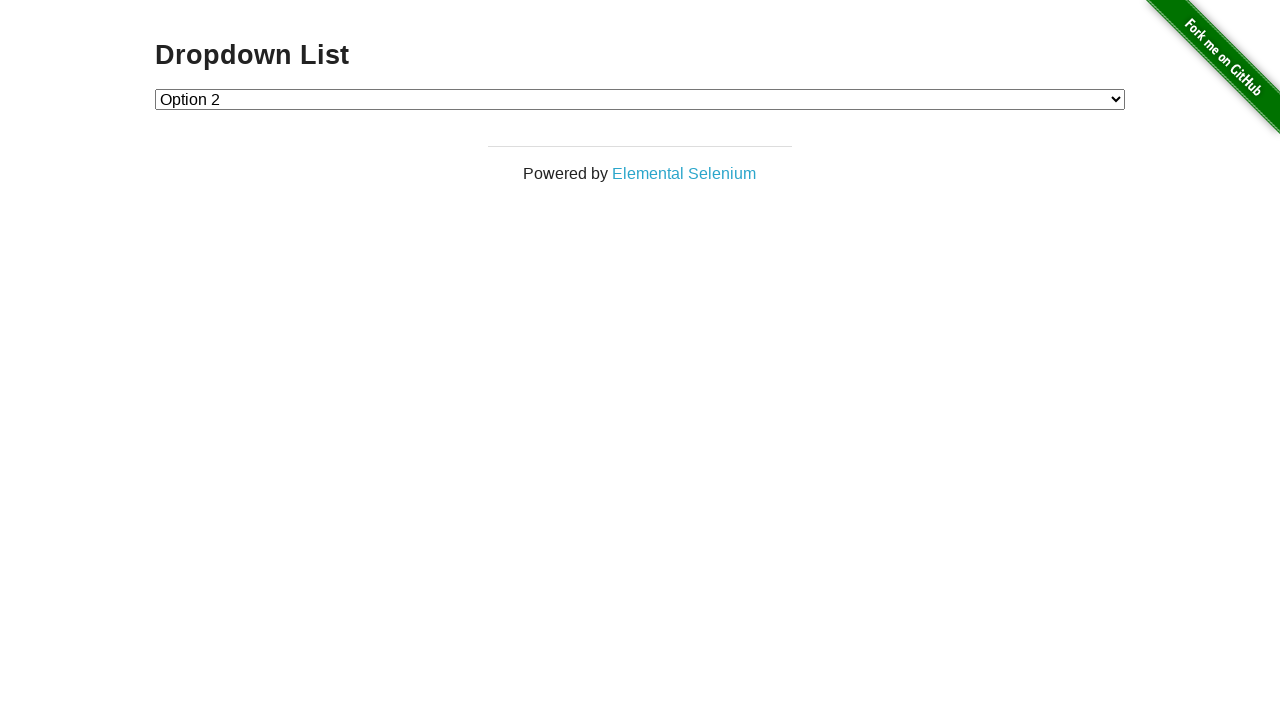

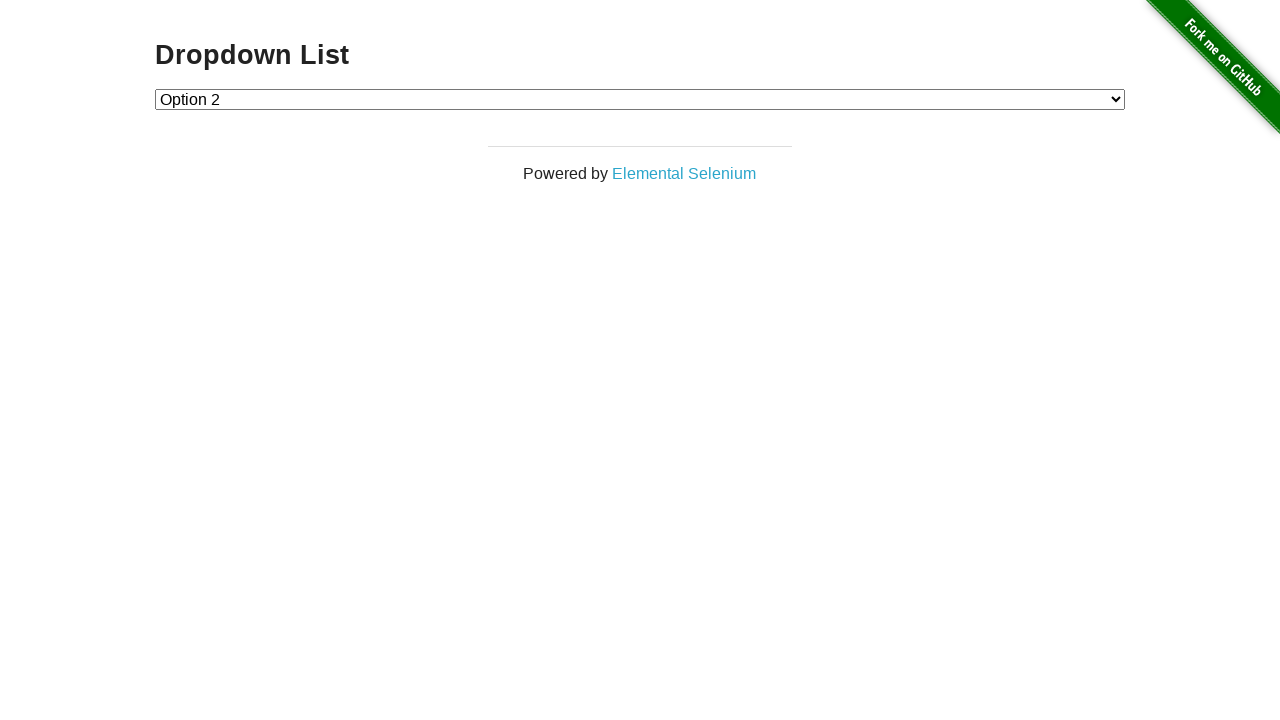